Tests handling JavaScript alert/confirm dialogs by dismissing them, and demonstrates mouse hover functionality on a web element.

Starting URL: https://www.rahulshettyacademy.com/AutomationPractice/

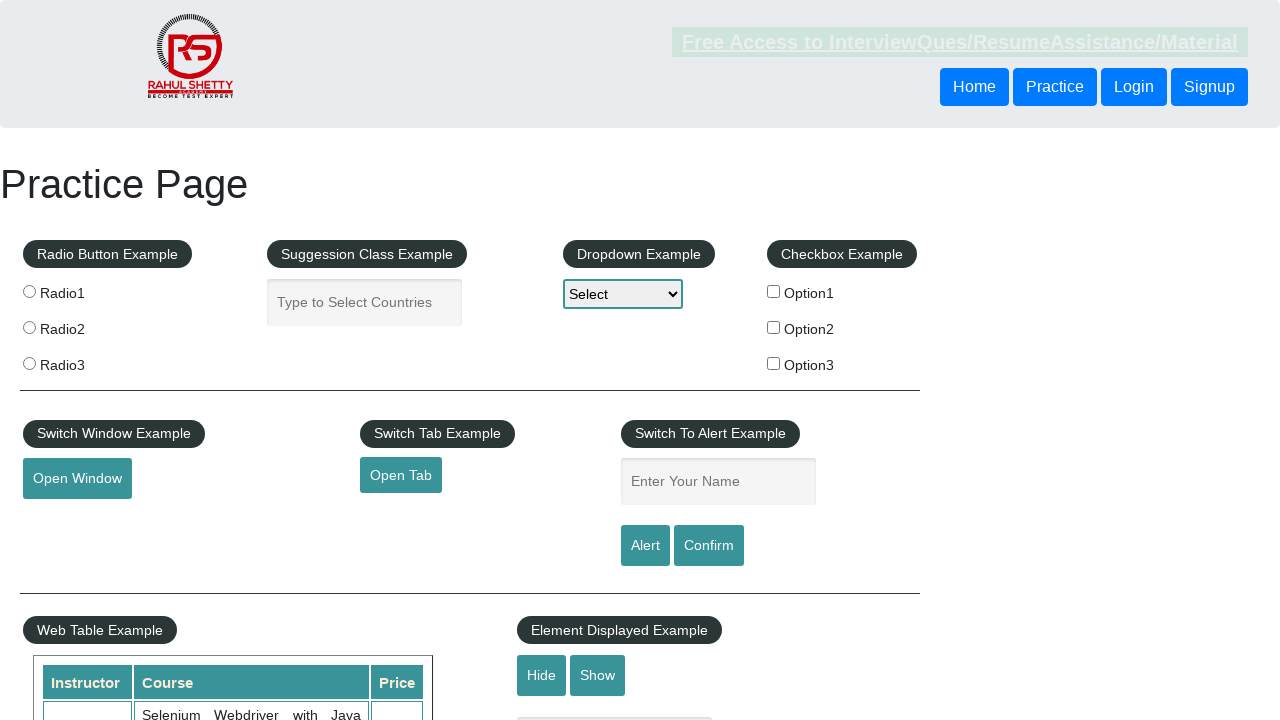

Set up dialog handler to automatically dismiss alert/confirm dialogs
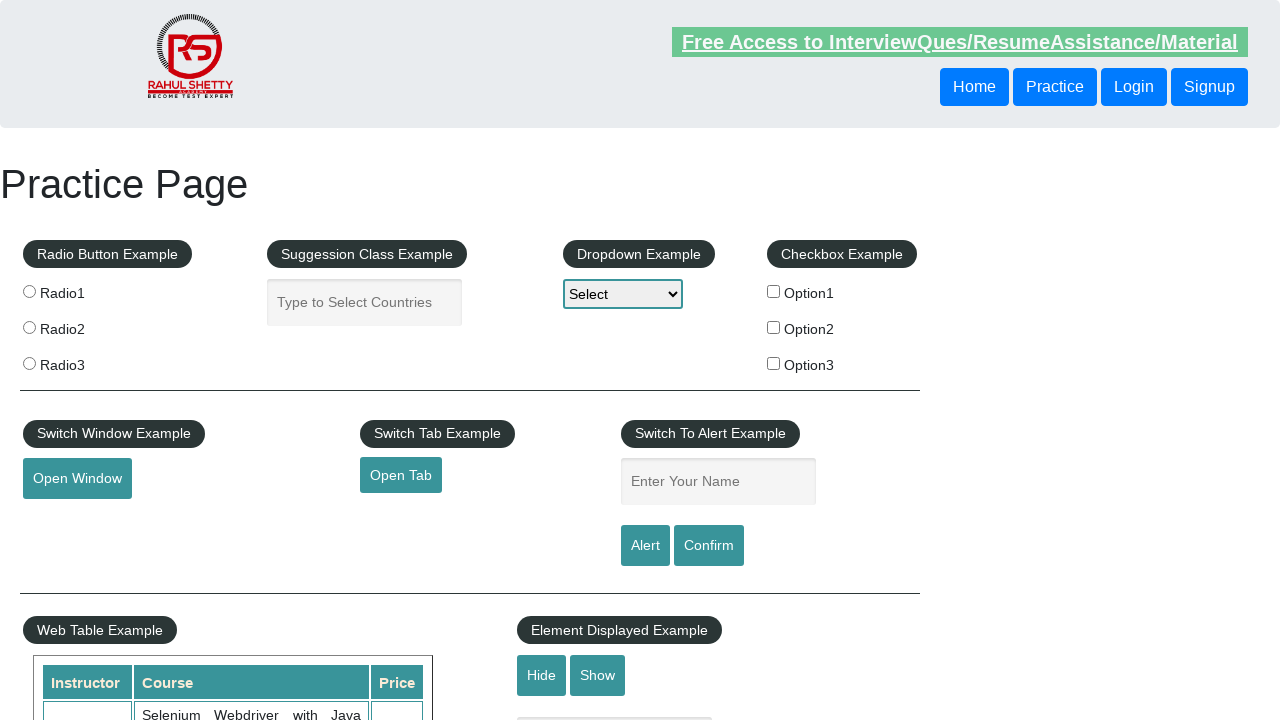

Clicked confirm button to trigger confirm dialog, which was automatically dismissed at (709, 546) on #confirmbtn
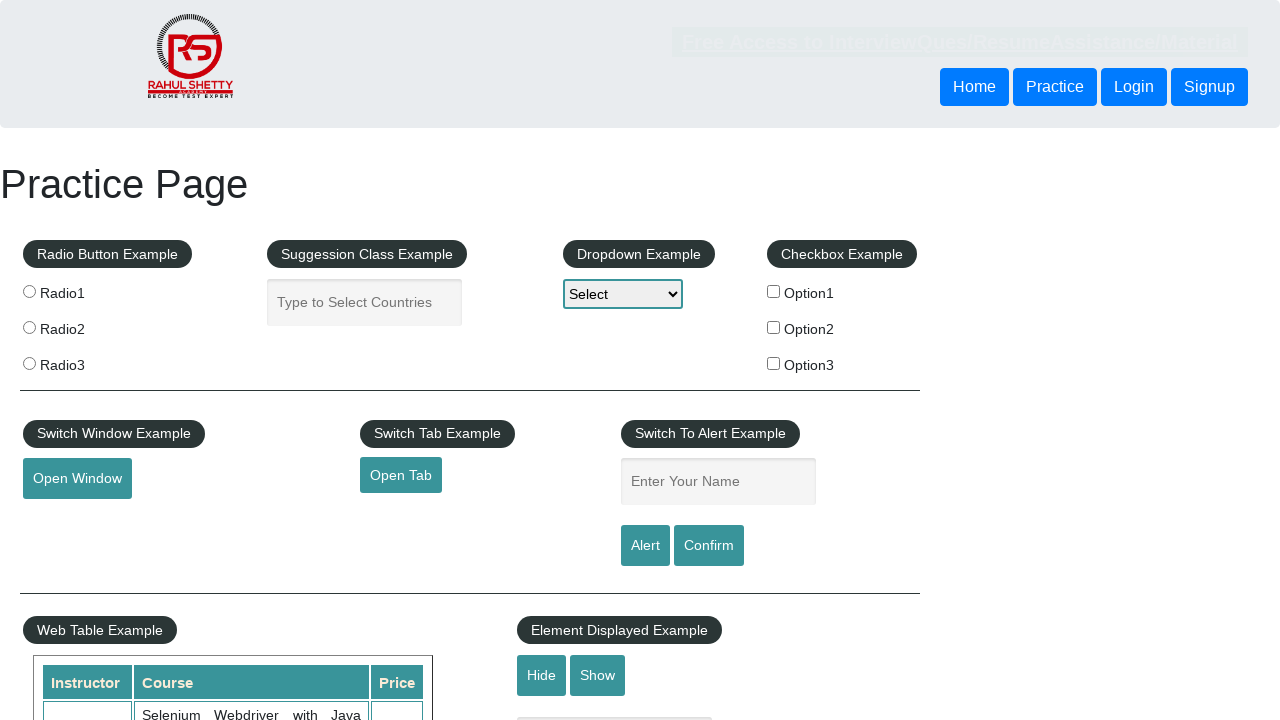

Hovered over mouse hover element to reveal hidden options at (83, 361) on #mousehover
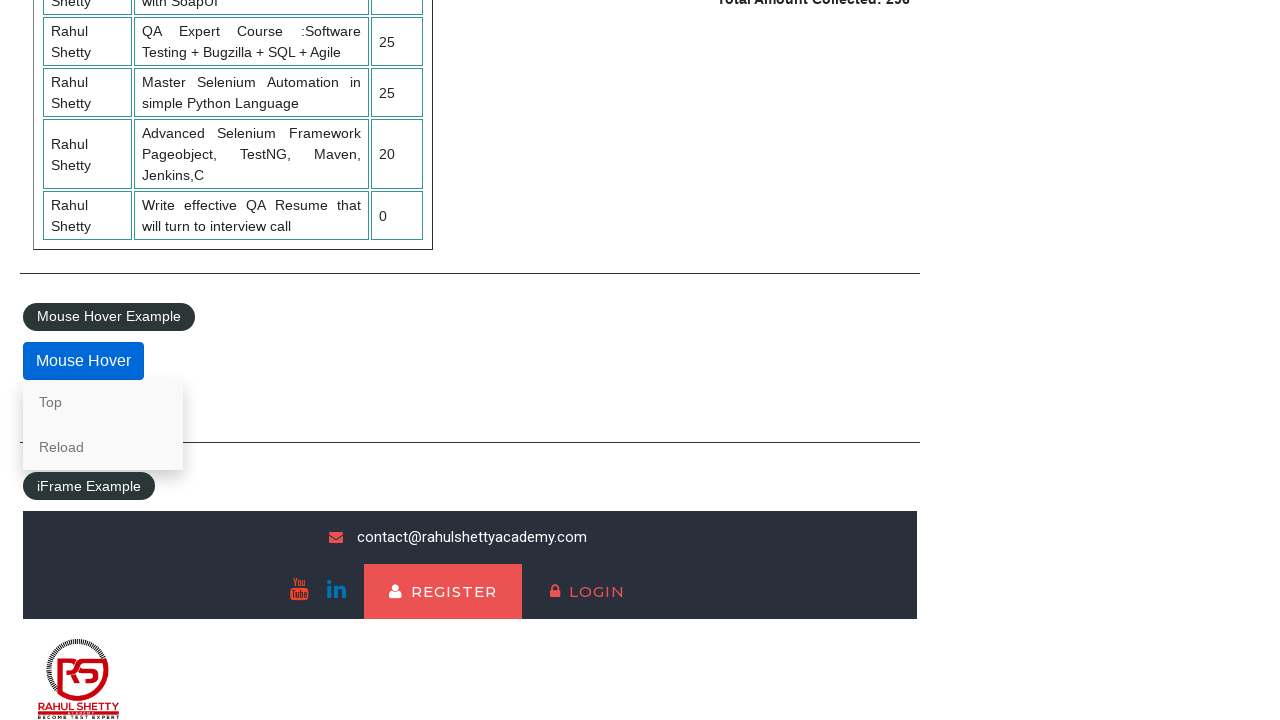

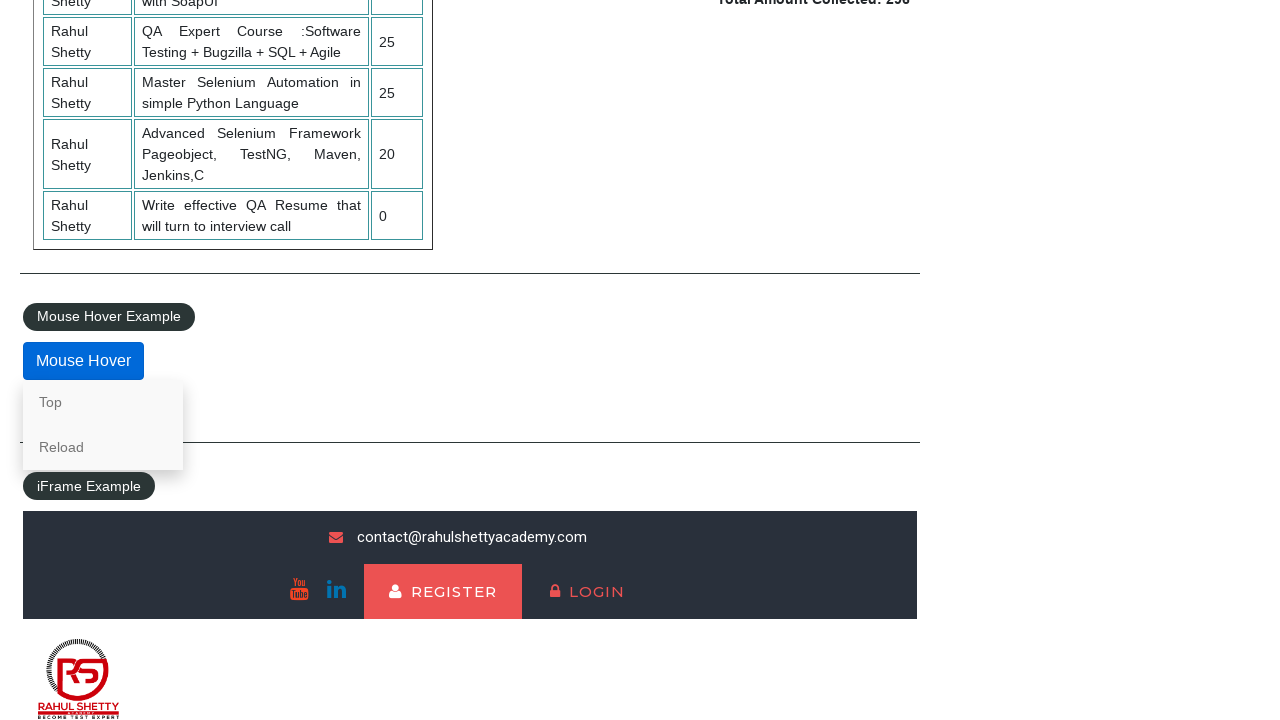